Tests a registration form by filling all required input fields with text and submitting the form, then verifies the success message is displayed

Starting URL: http://suninjuly.github.io/registration2.html

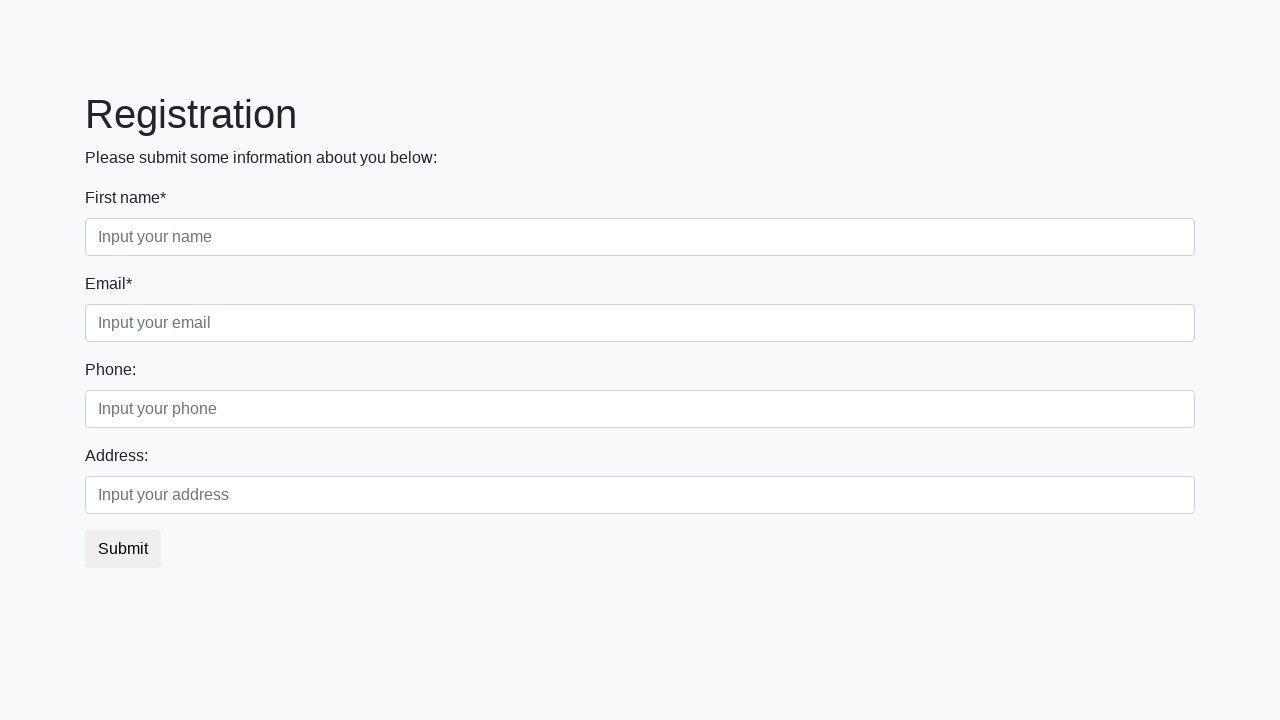

Navigated to registration form page
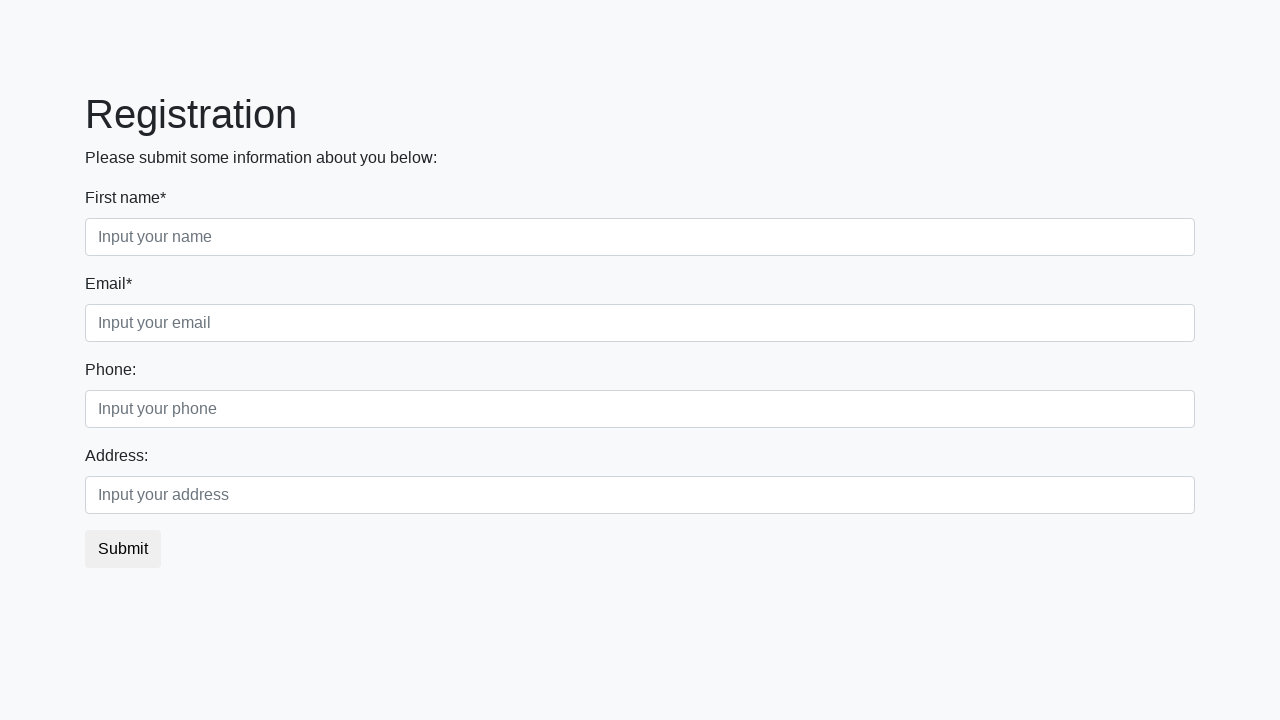

Filled a required input field with 'Hello' on input:required >> nth=0
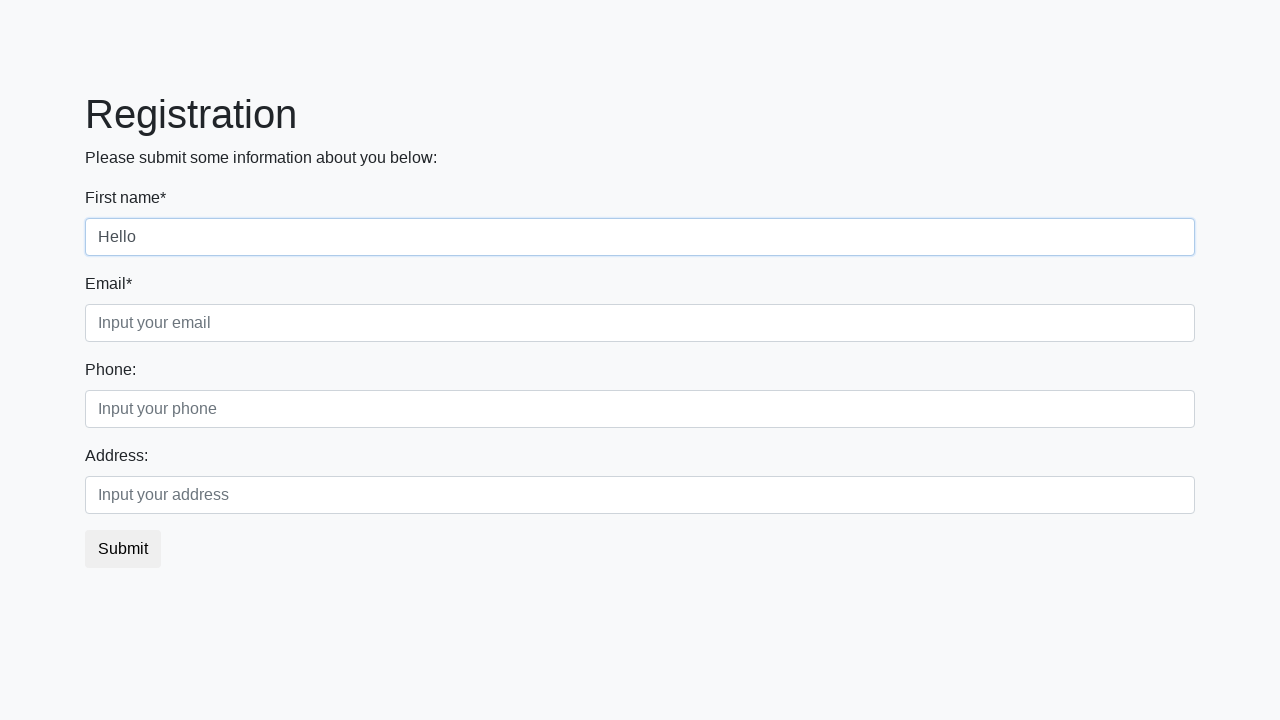

Filled a required input field with 'Hello' on input:required >> nth=1
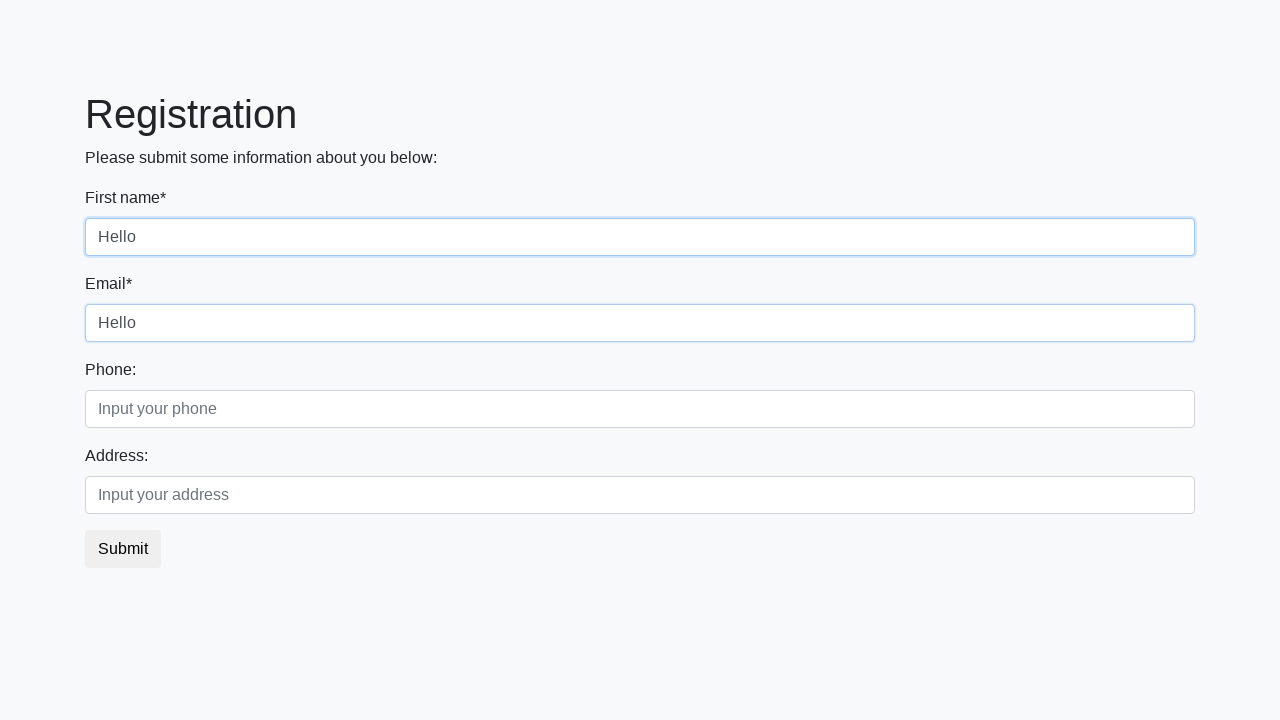

Clicked the Submit button at (123, 549) on xpath=//button[text()='Submit']
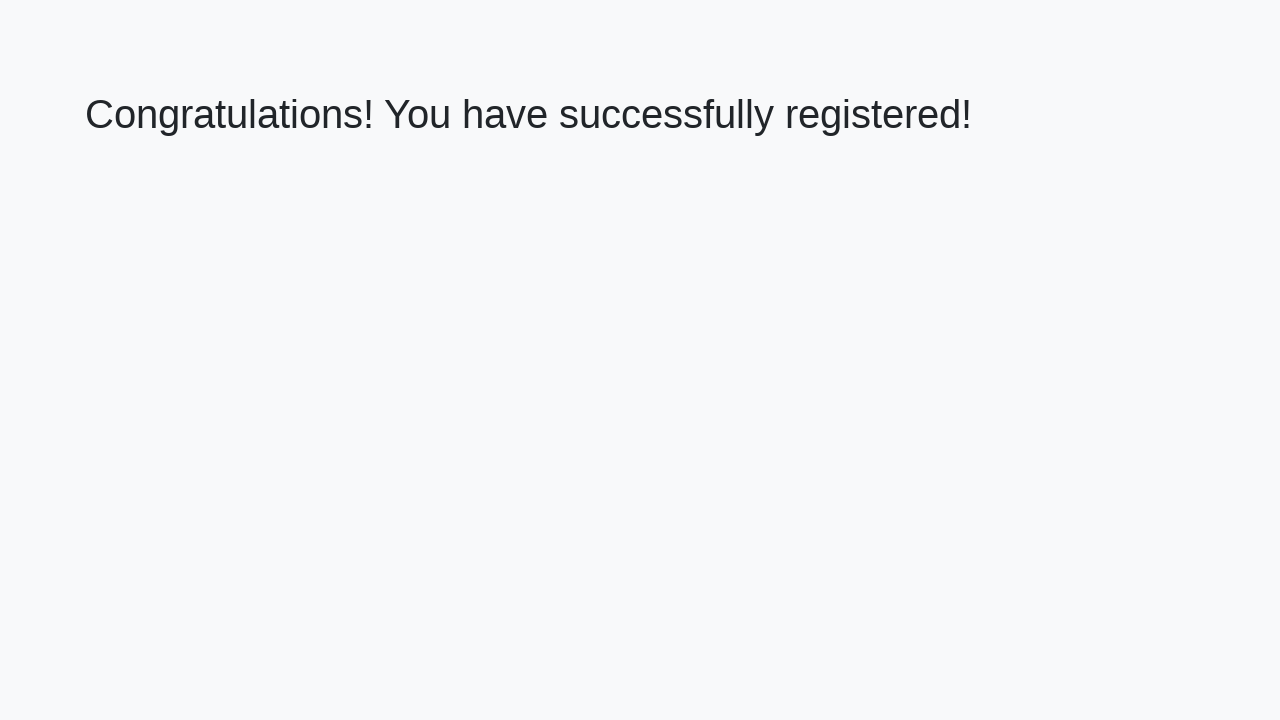

Success message heading loaded
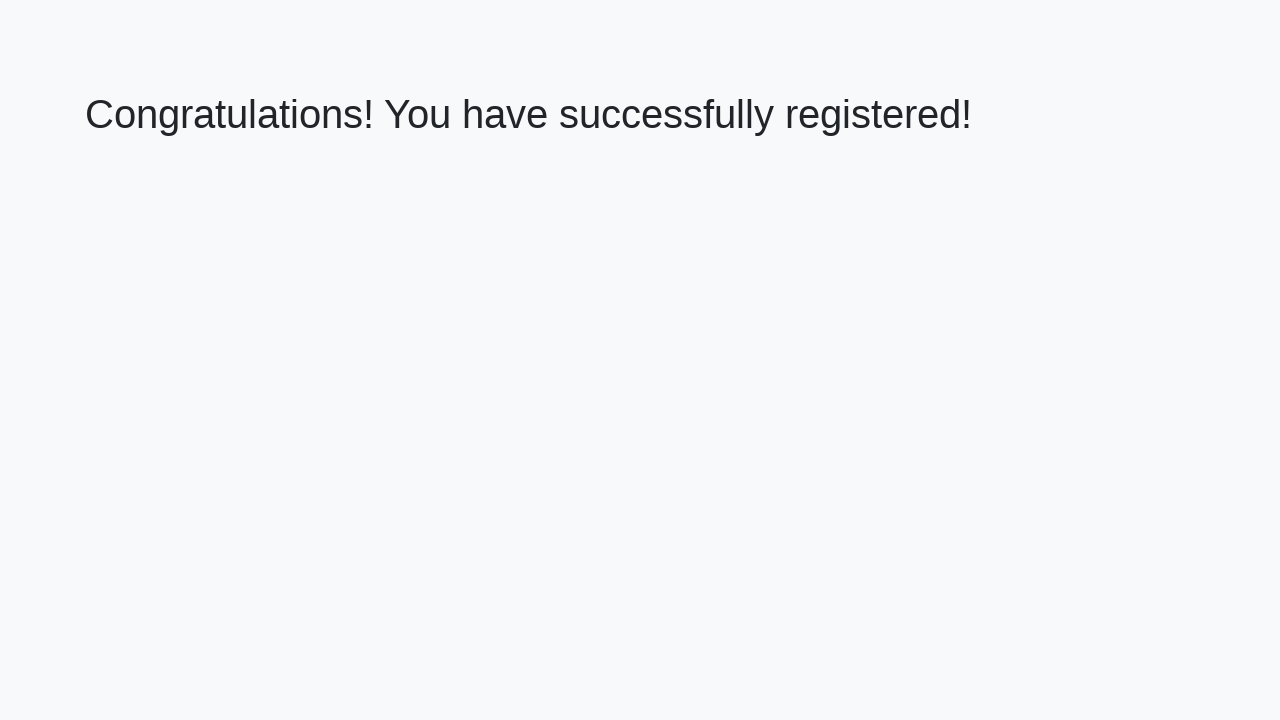

Retrieved success message text
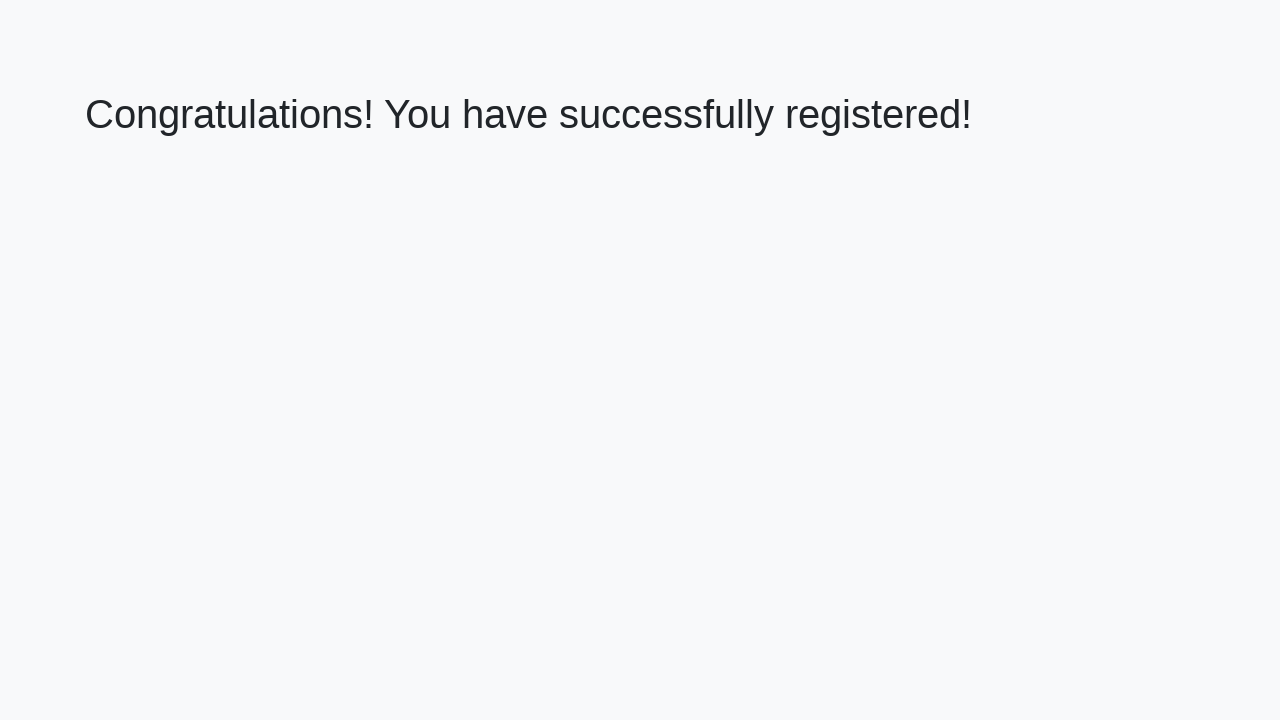

Verified success message: 'Congratulations! You have successfully registered!'
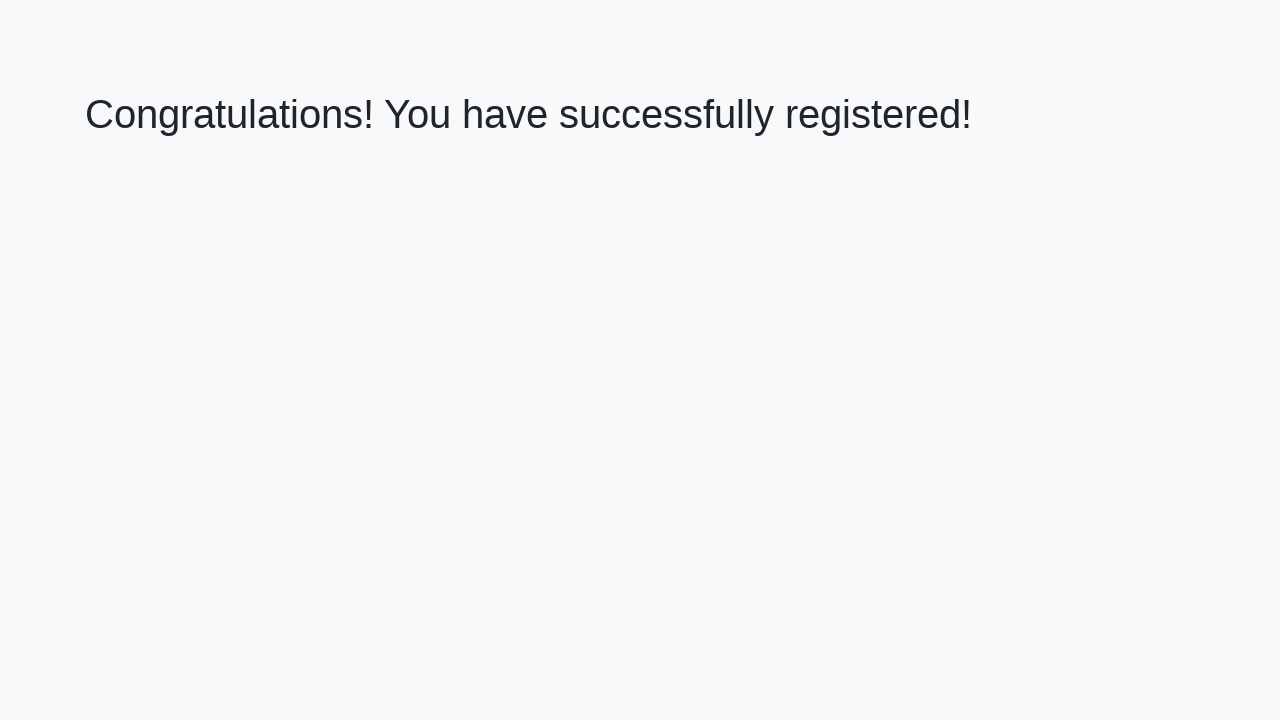

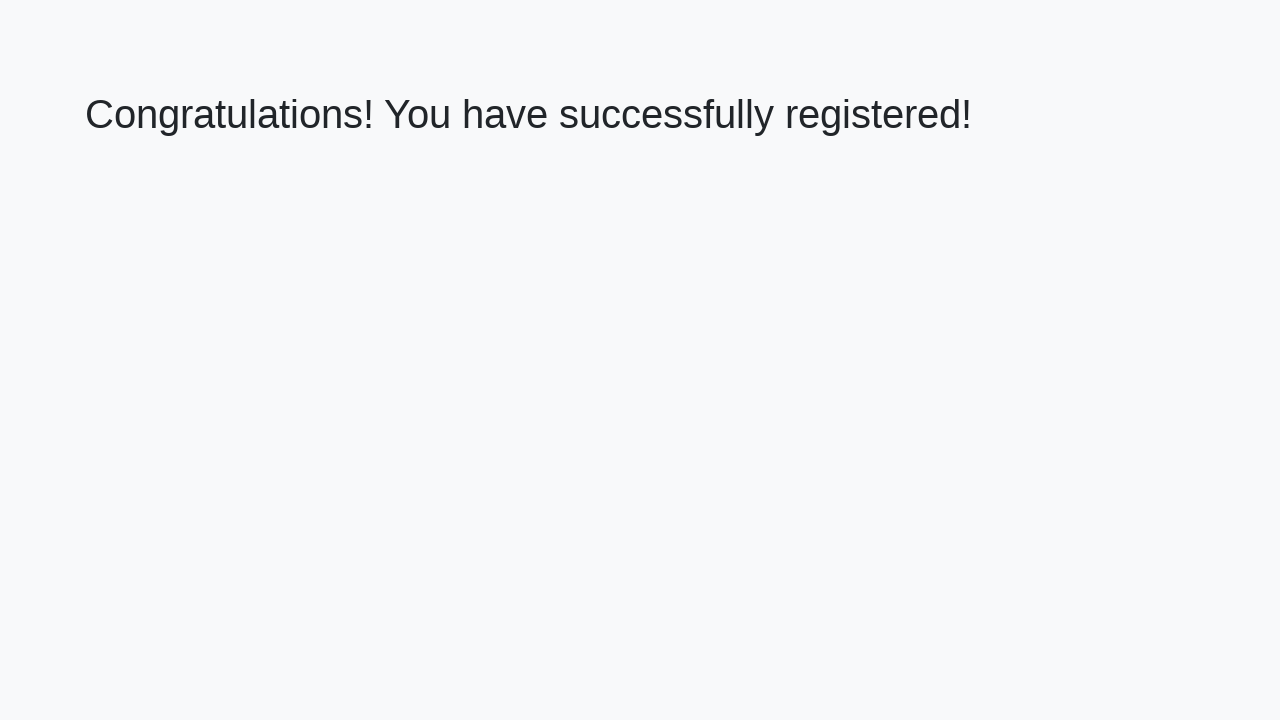